Tests the TodoMVC demo application by adding a new todo item and filtering to show only active items

Starting URL: https://demo.playwright.dev/todomvc/

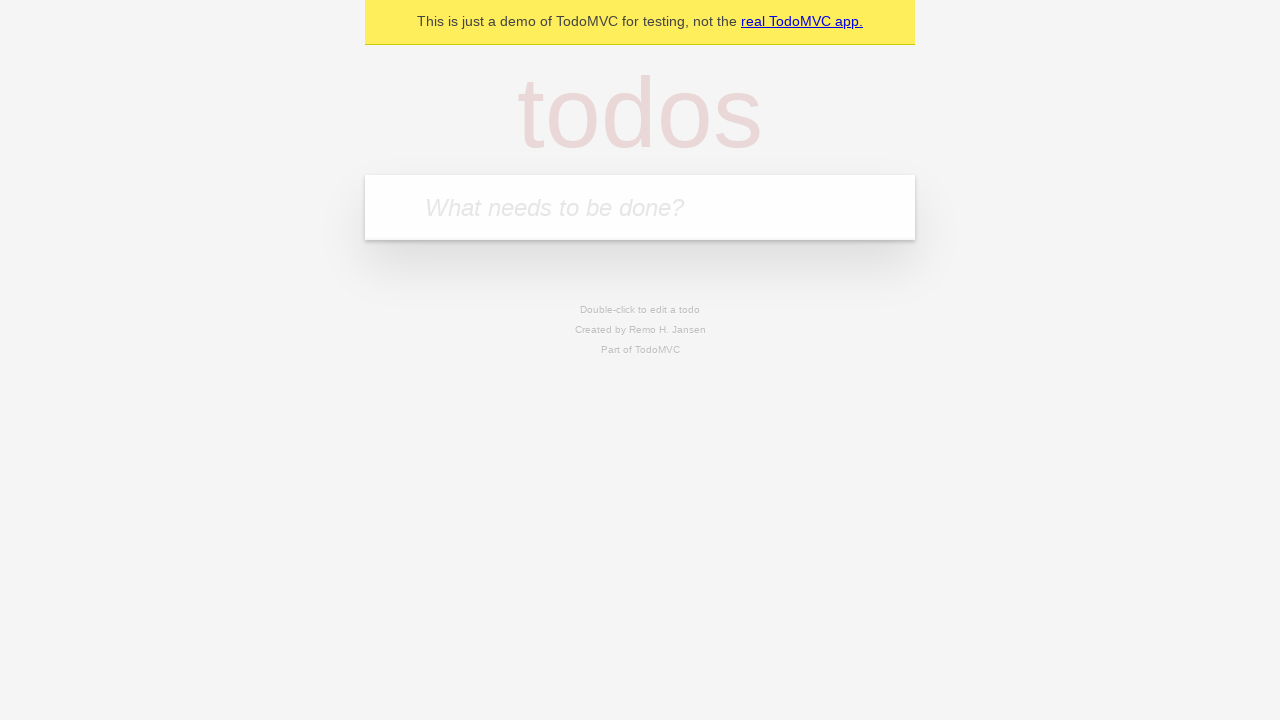

Clicked on the todo input field at (640, 207) on internal:attr=[placeholder="What needs to be done?"i]
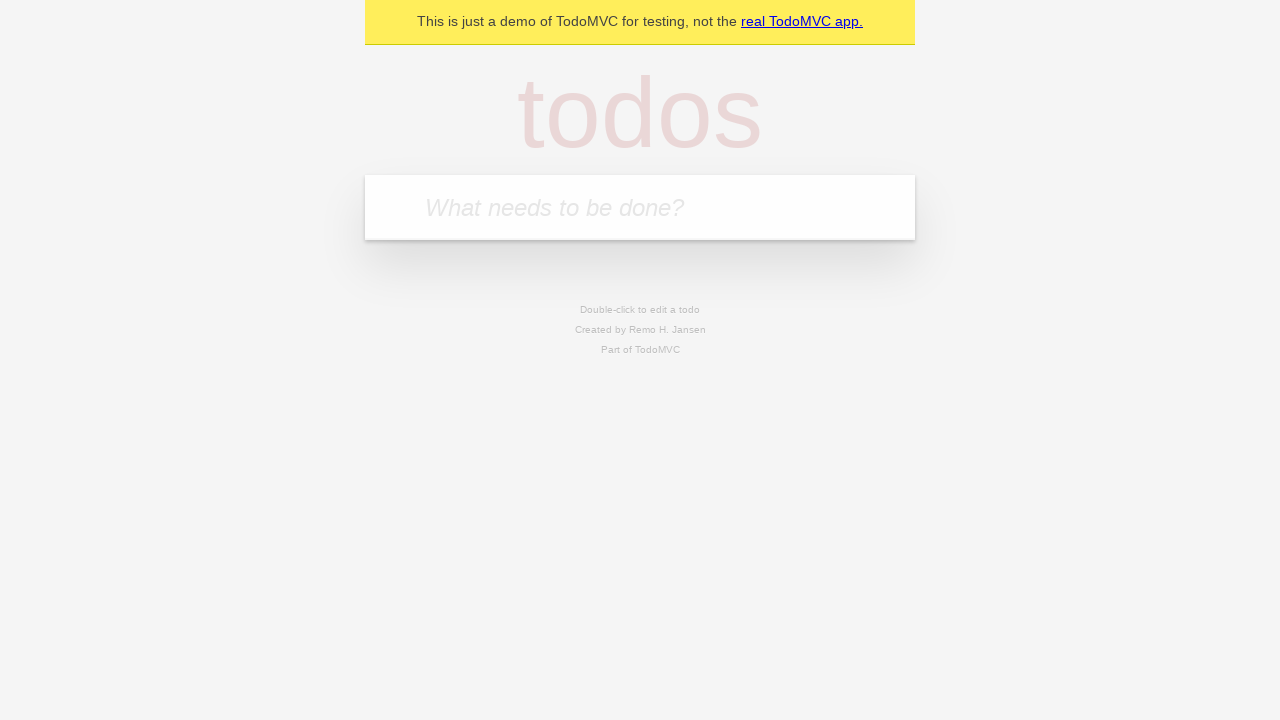

Clicked on the todos heading at (640, 112) on internal:role=heading[name="todos"i]
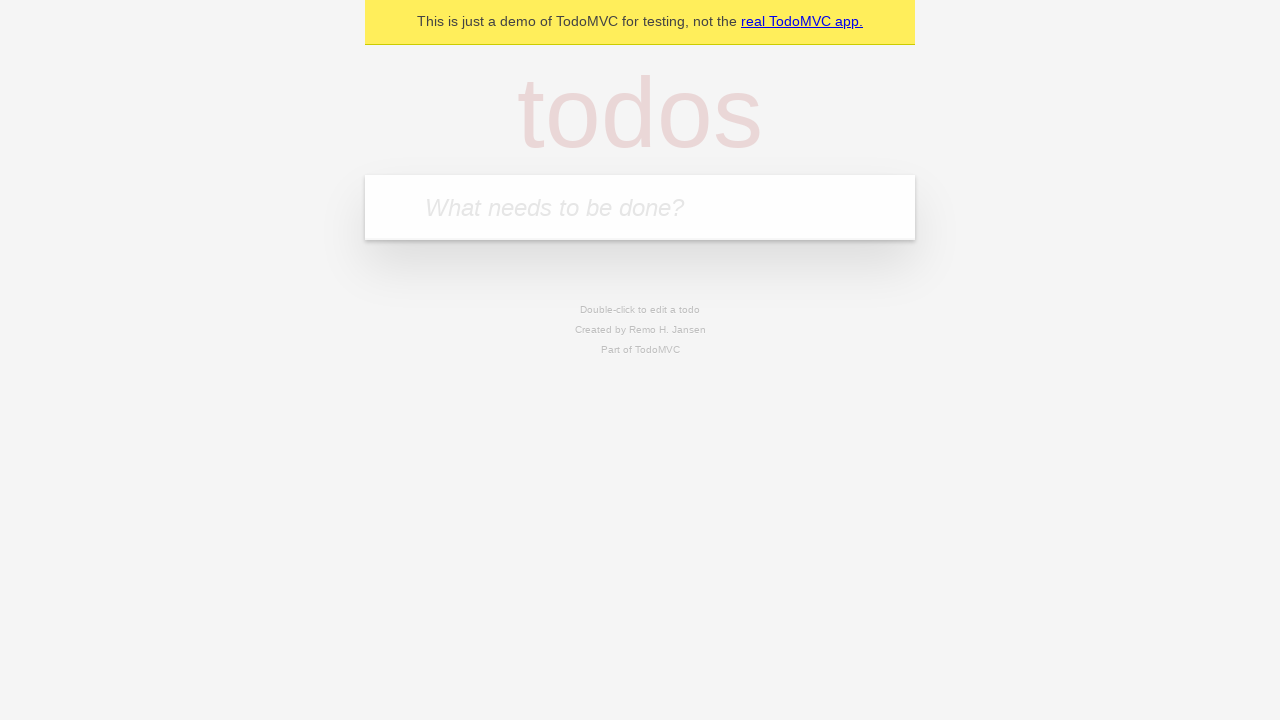

Clicked on the todo input field again at (640, 207) on internal:attr=[placeholder="What needs to be done?"i]
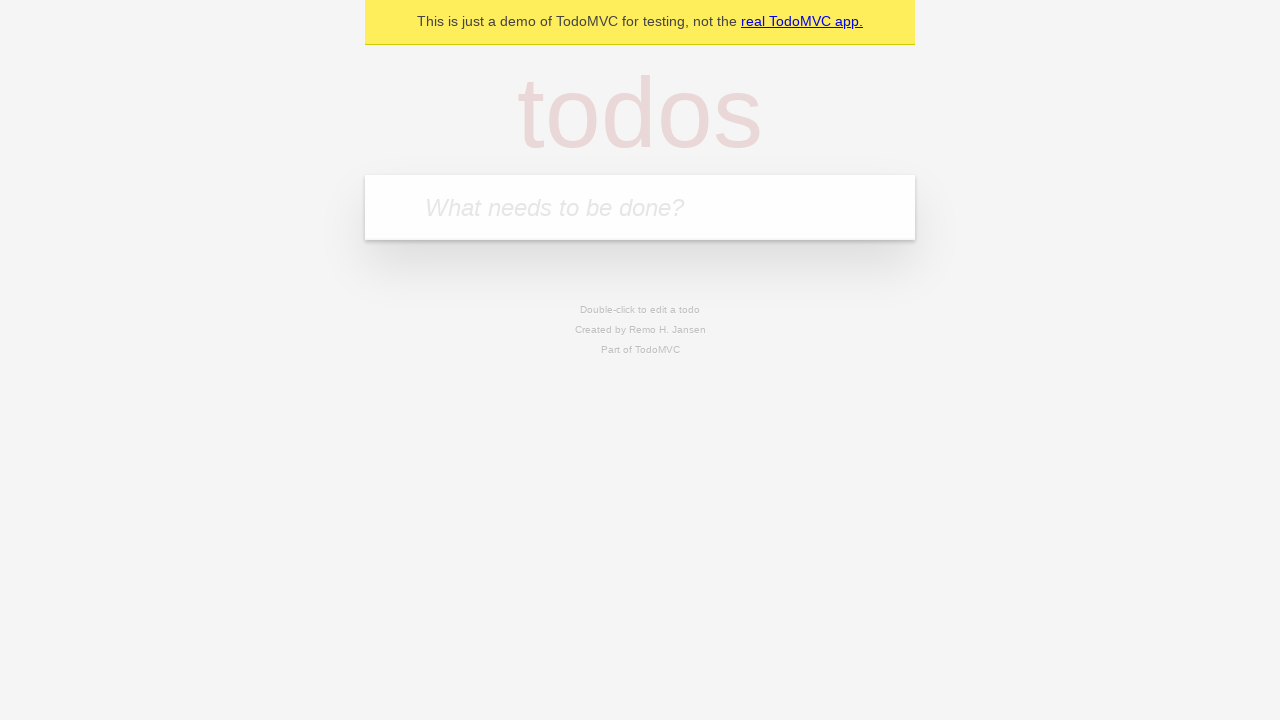

Filled input field with 'Buy groceries' on internal:attr=[placeholder="What needs to be done?"i]
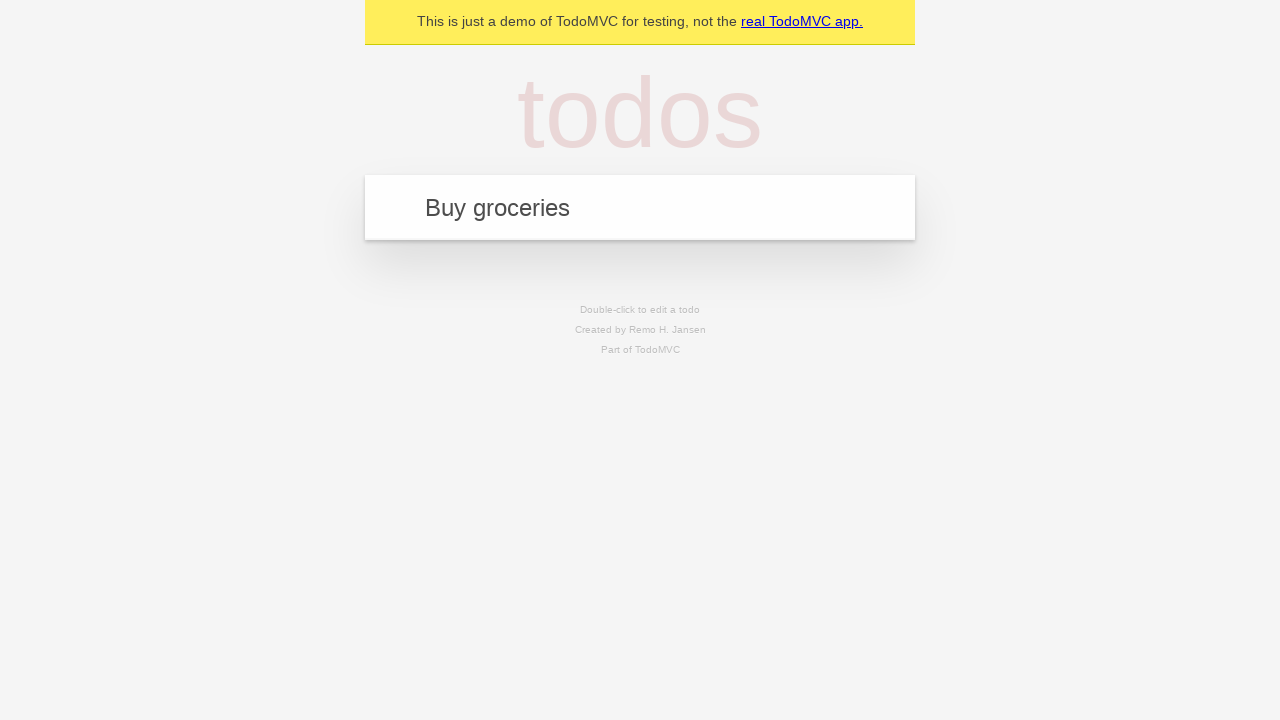

Pressed Enter to add the todo item on internal:attr=[placeholder="What needs to be done?"i]
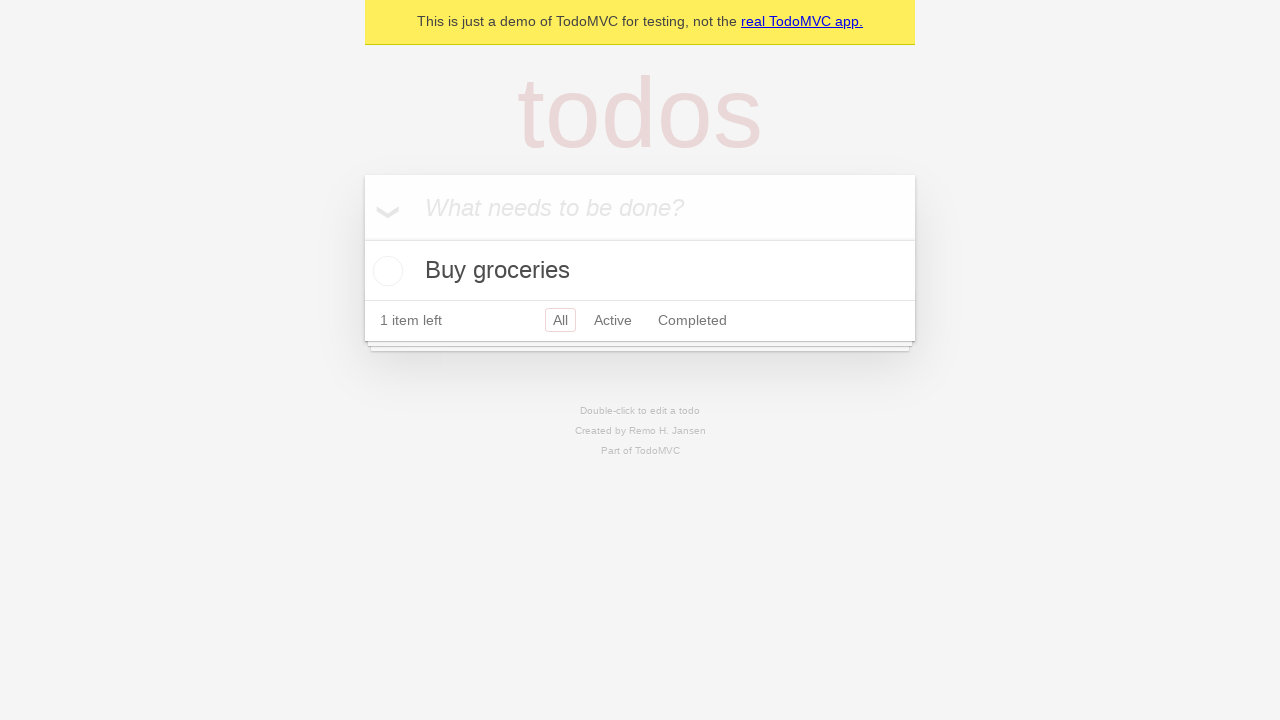

Clicked on Active filter to show only active items at (613, 320) on internal:role=link[name="Active"i]
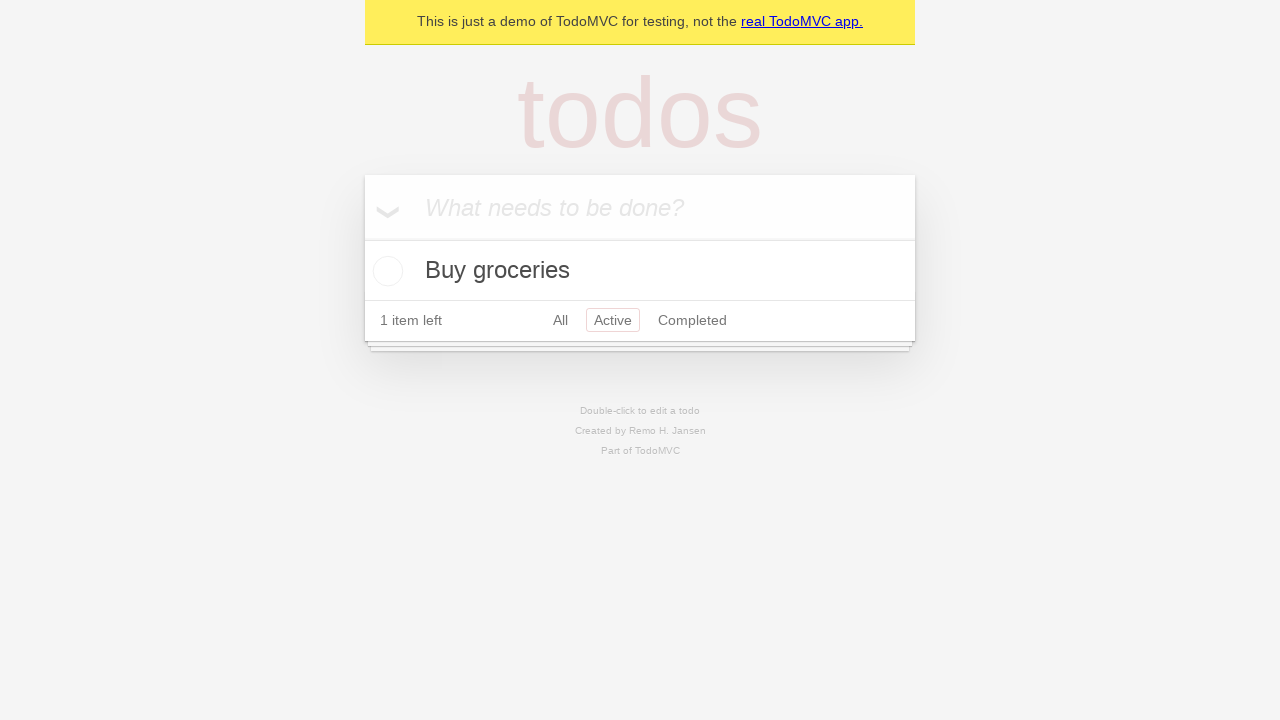

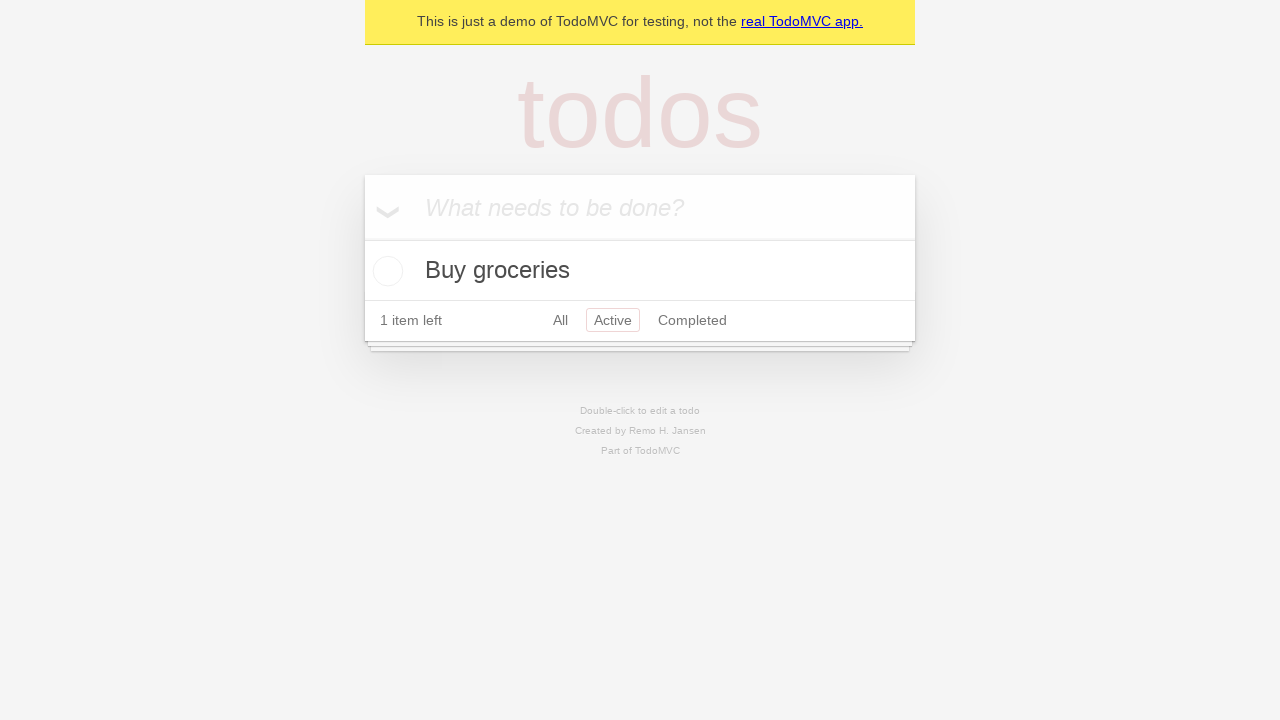